Tests page refresh functionality by clicking a button to show text, verifying it appears, refreshing the page, and verifying the text is no longer visible.

Starting URL: https://uljanovs.github.io/site/examples/act

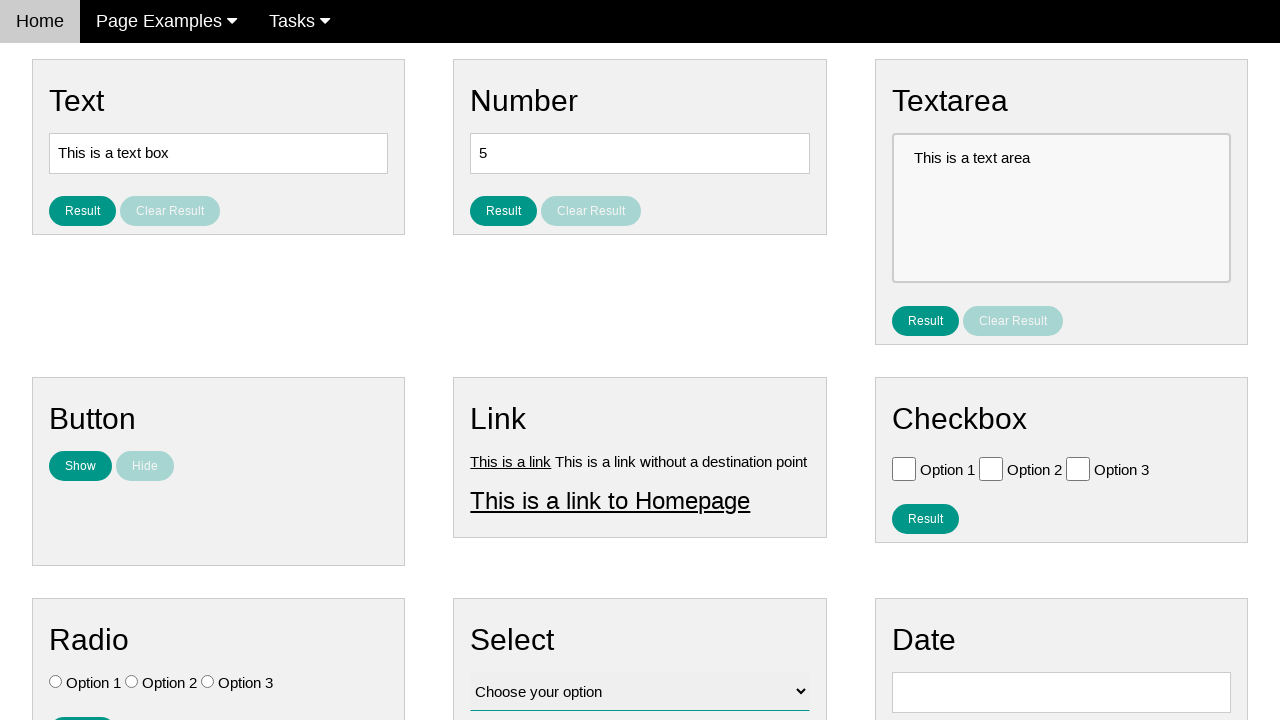

Clicked 'Show' button to display text at (80, 466) on #show_text
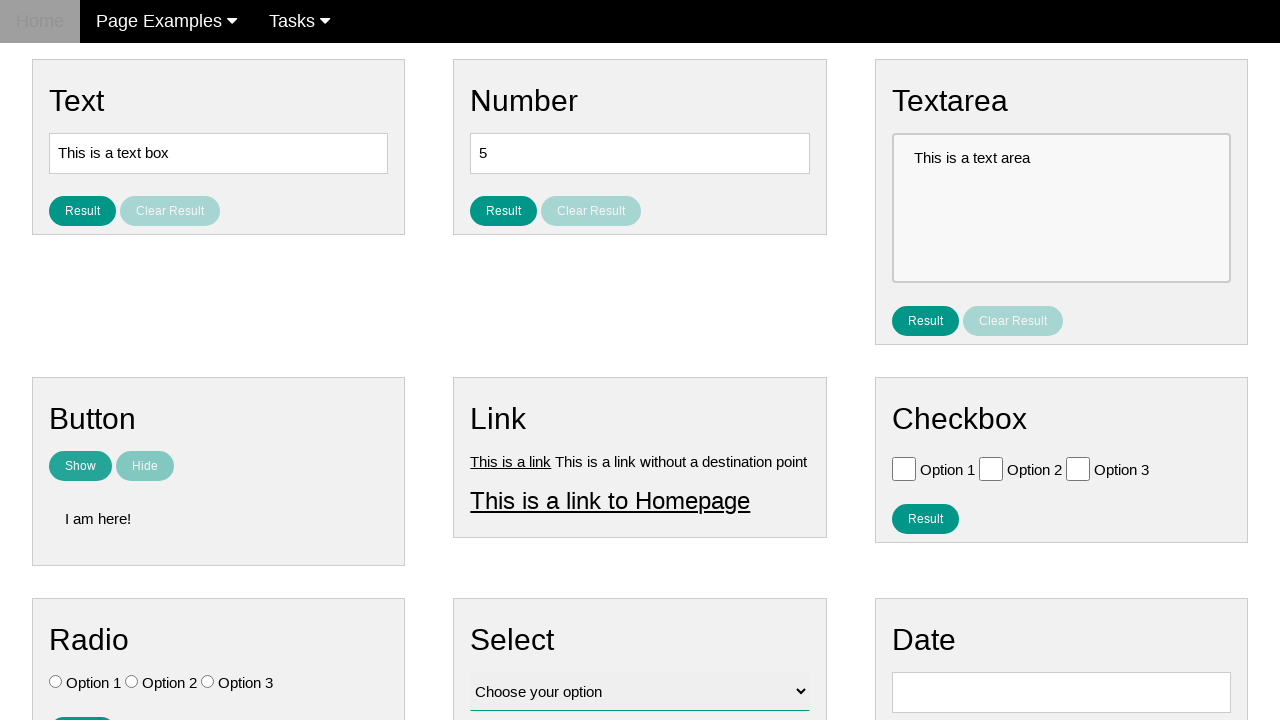

Verified text 'I am here!' is visible
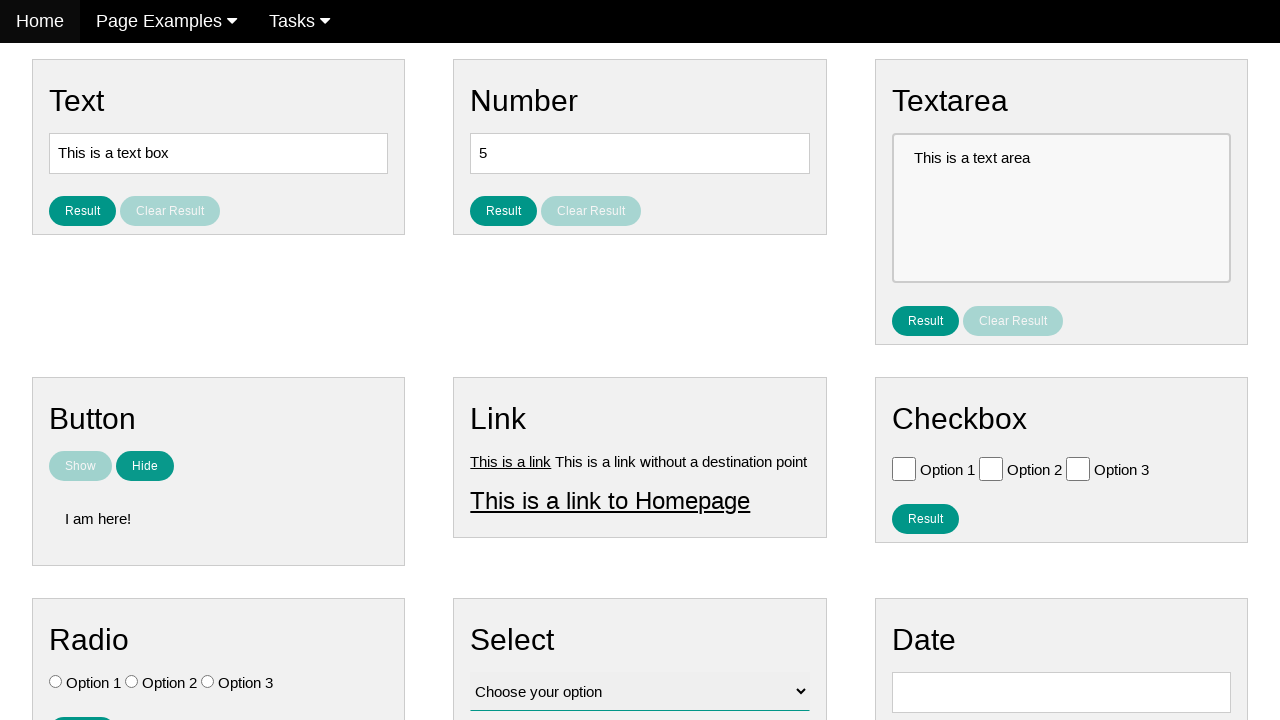

Refreshed the page
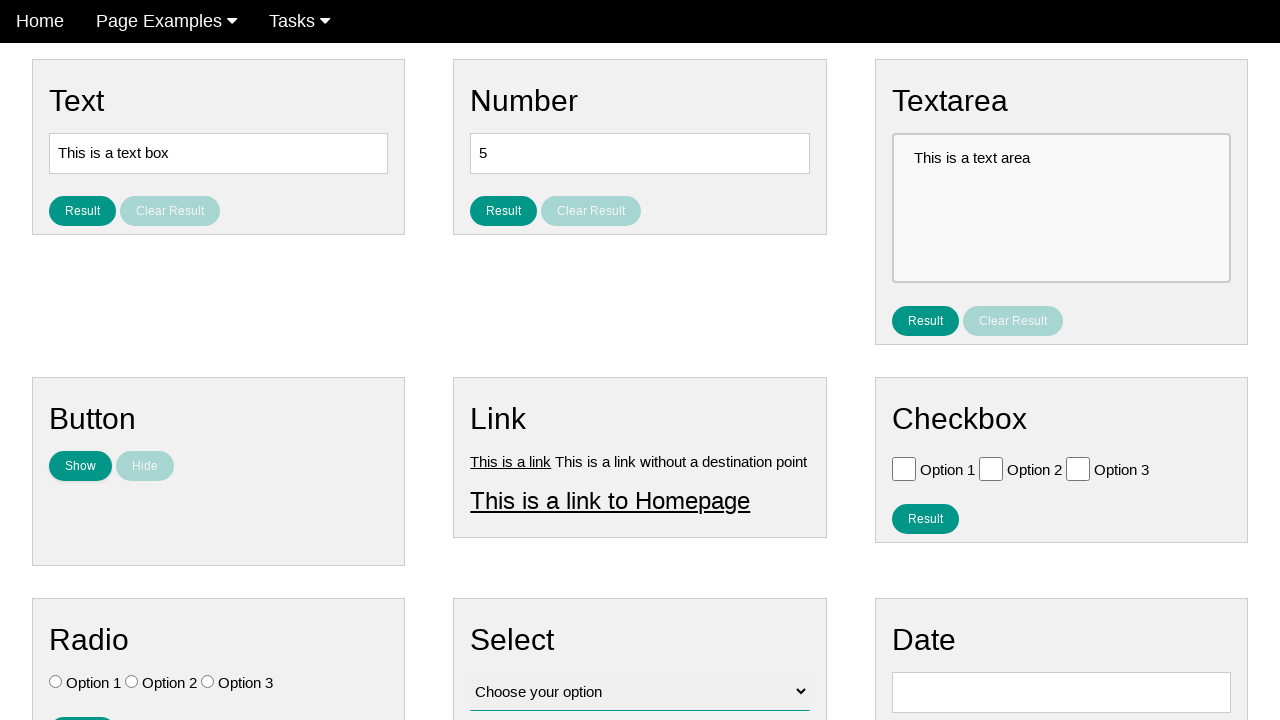

Verified text 'I am here!' is no longer visible after refresh
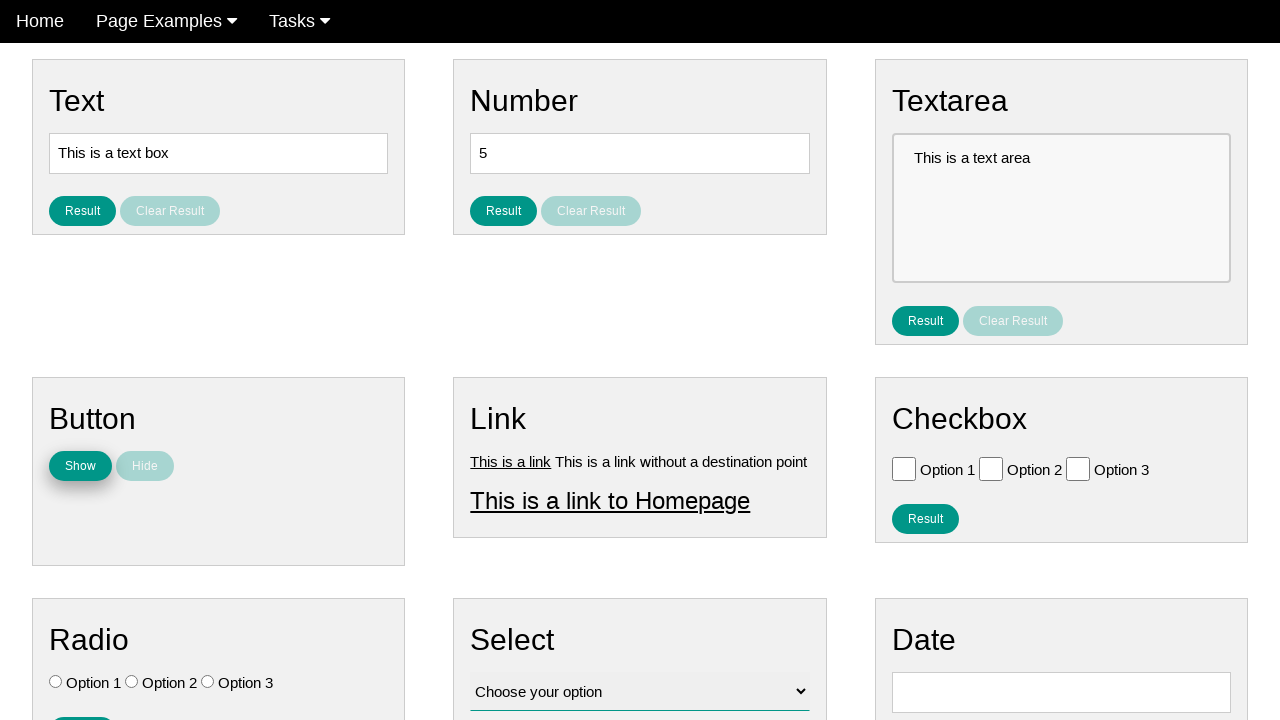

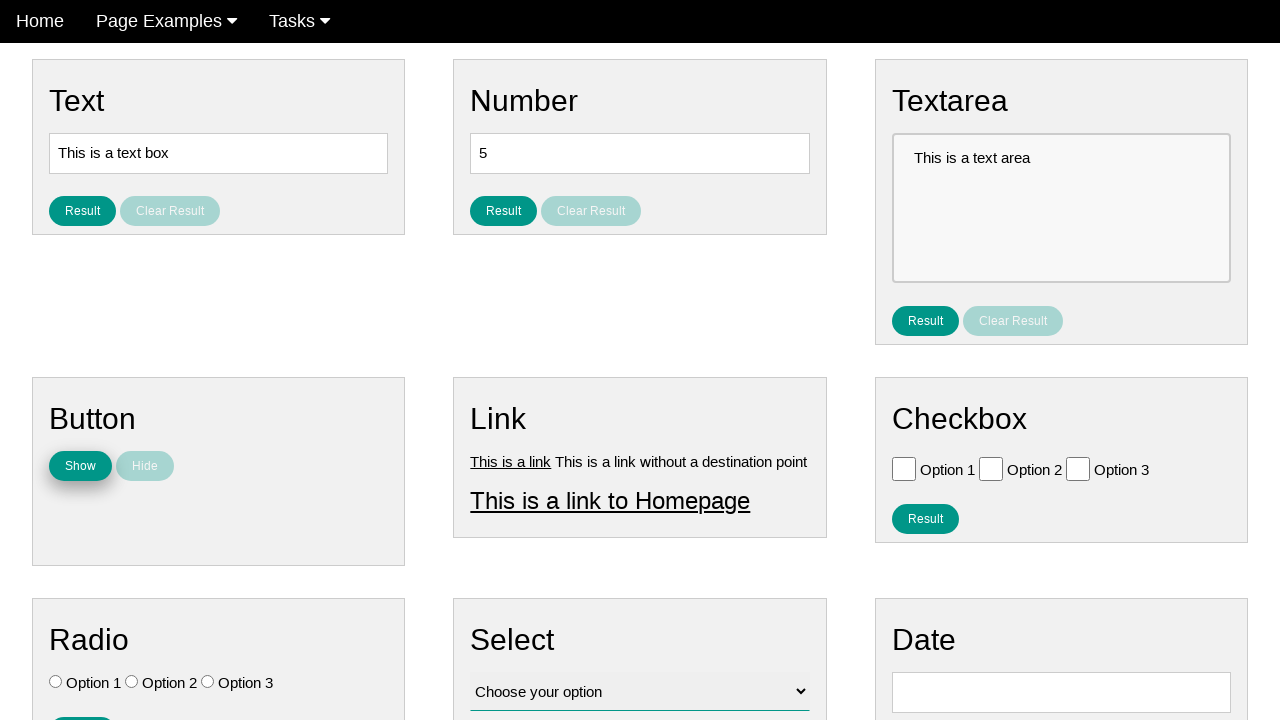